Tests right-click context menu functionality, verifies alert text, and navigates to a linked page to verify its heading

Starting URL: https://the-internet.herokuapp.com/context_menu

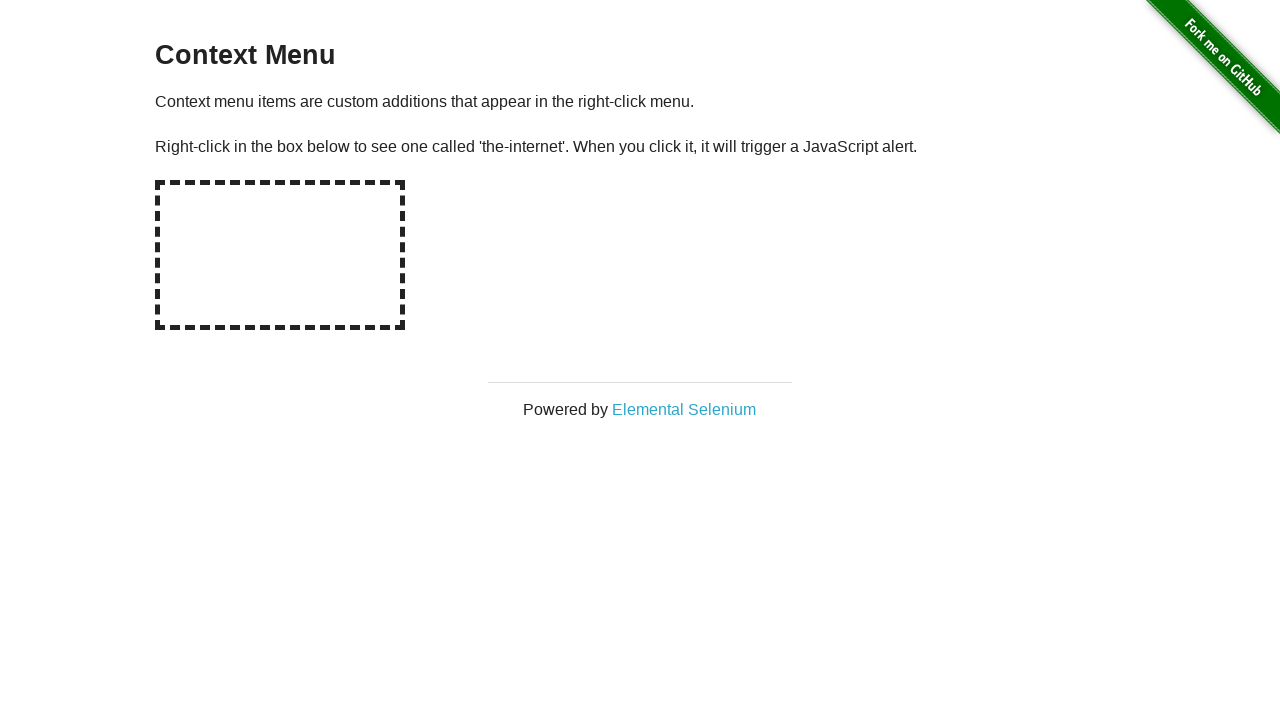

Located hot-spot element for right-click
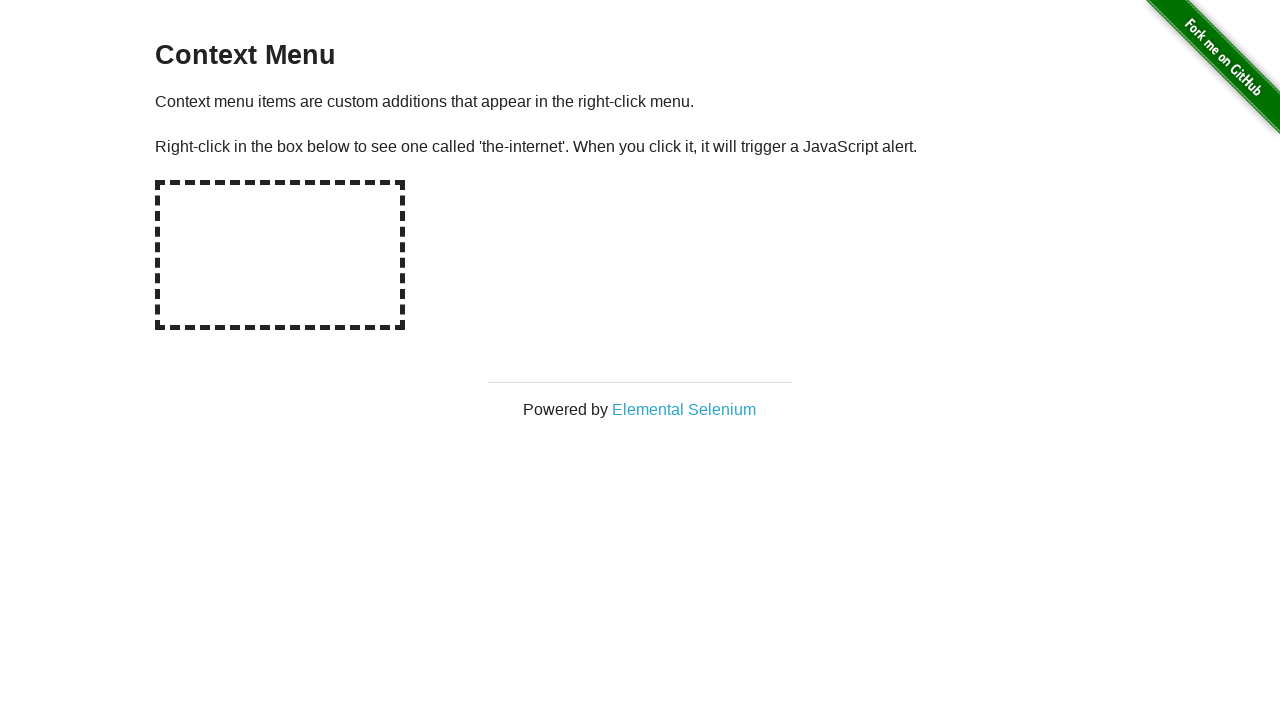

Right-clicked on hot-spot element to open context menu at (280, 255) on #hot-spot
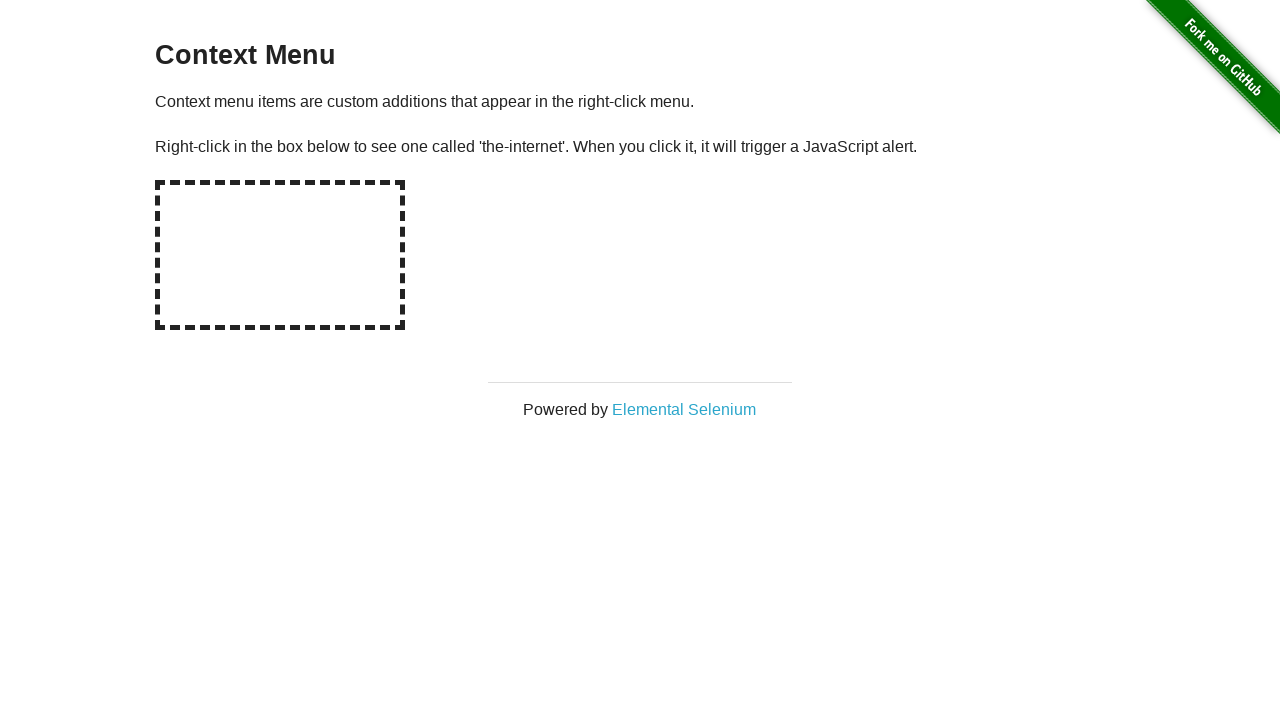

Set up dialog handler to accept alerts
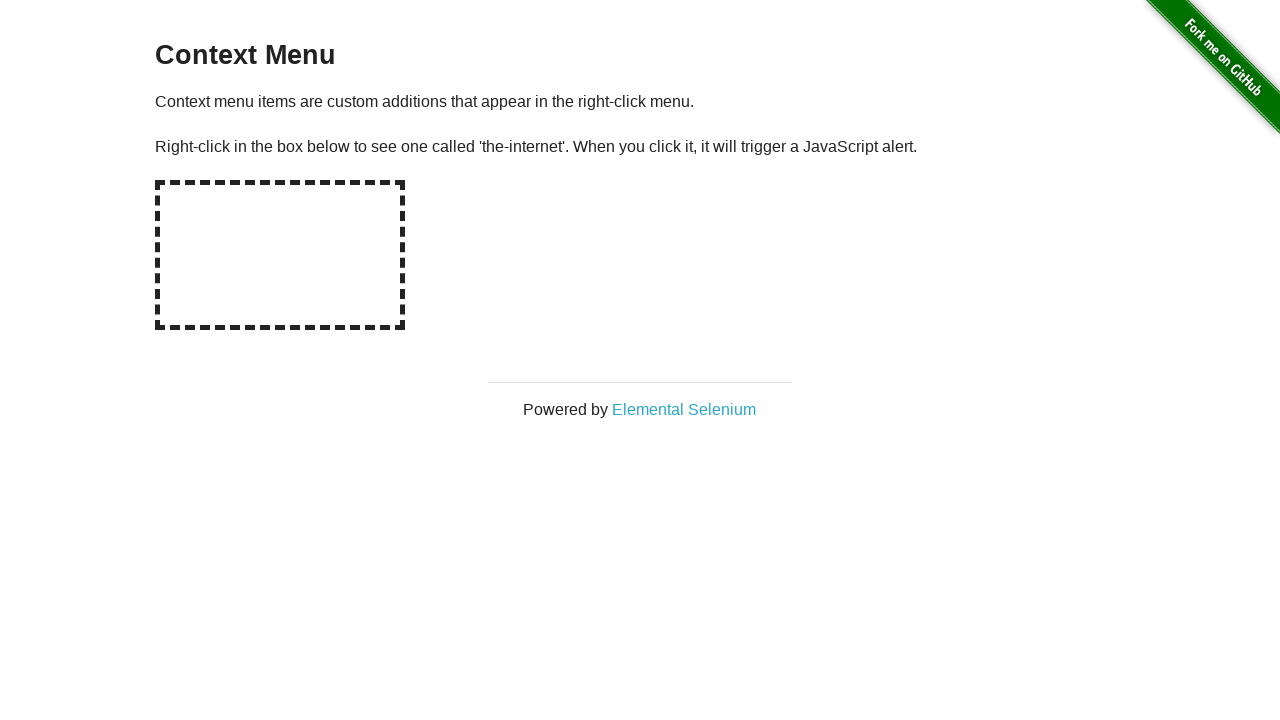

Clicked on Elemental Selenium link at (684, 409) on text=Elemental Selenium
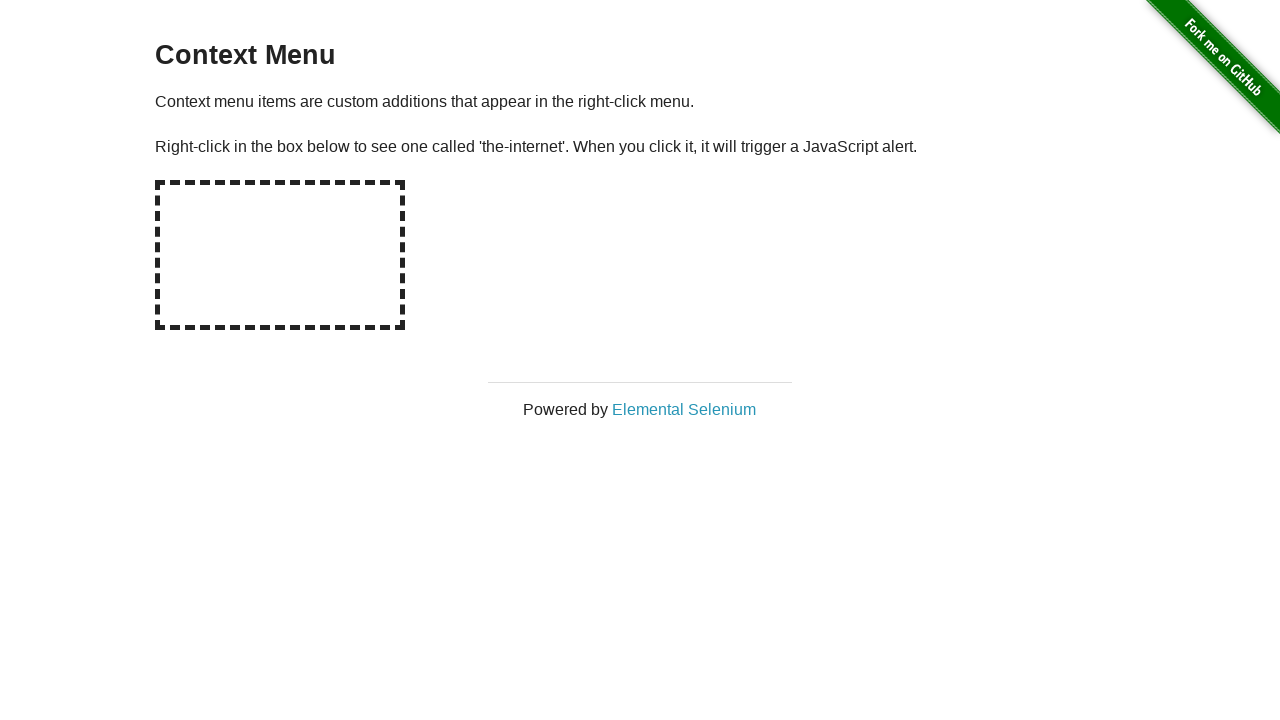

New page opened and switched to it after clicking Elemental Selenium link at (684, 409) on text=Elemental Selenium
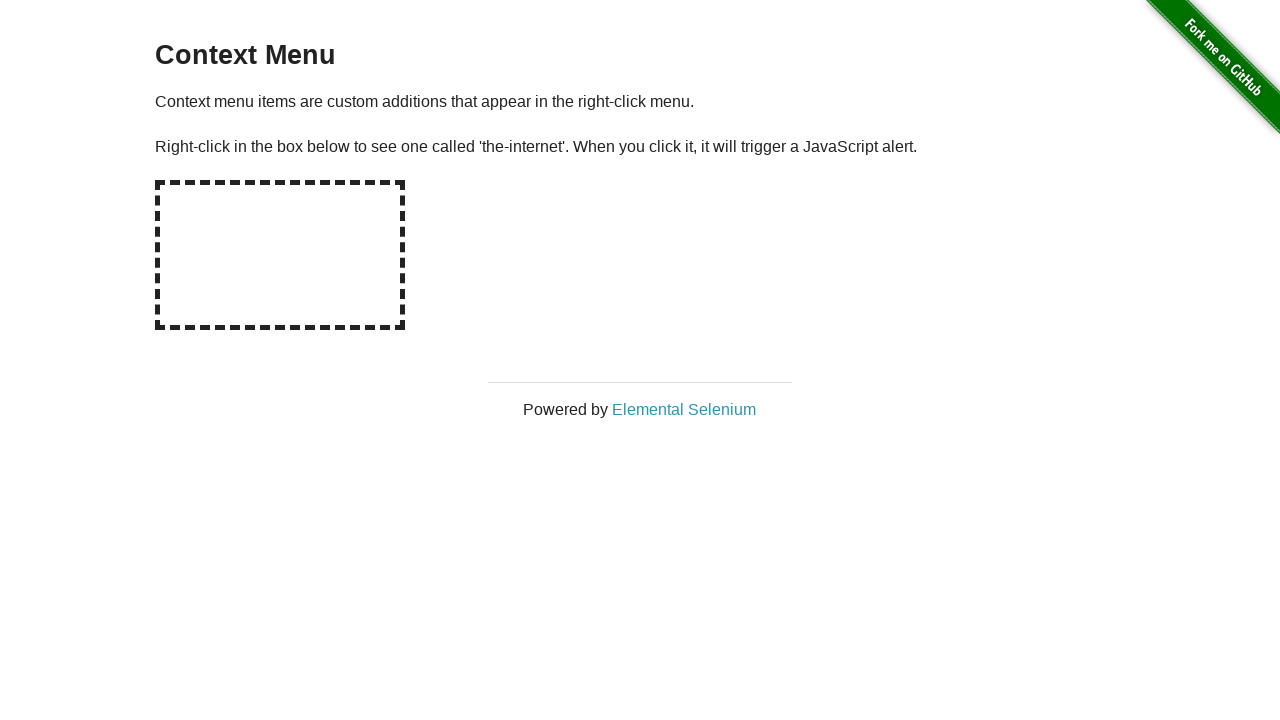

Waited for h1 heading to be visible on new page
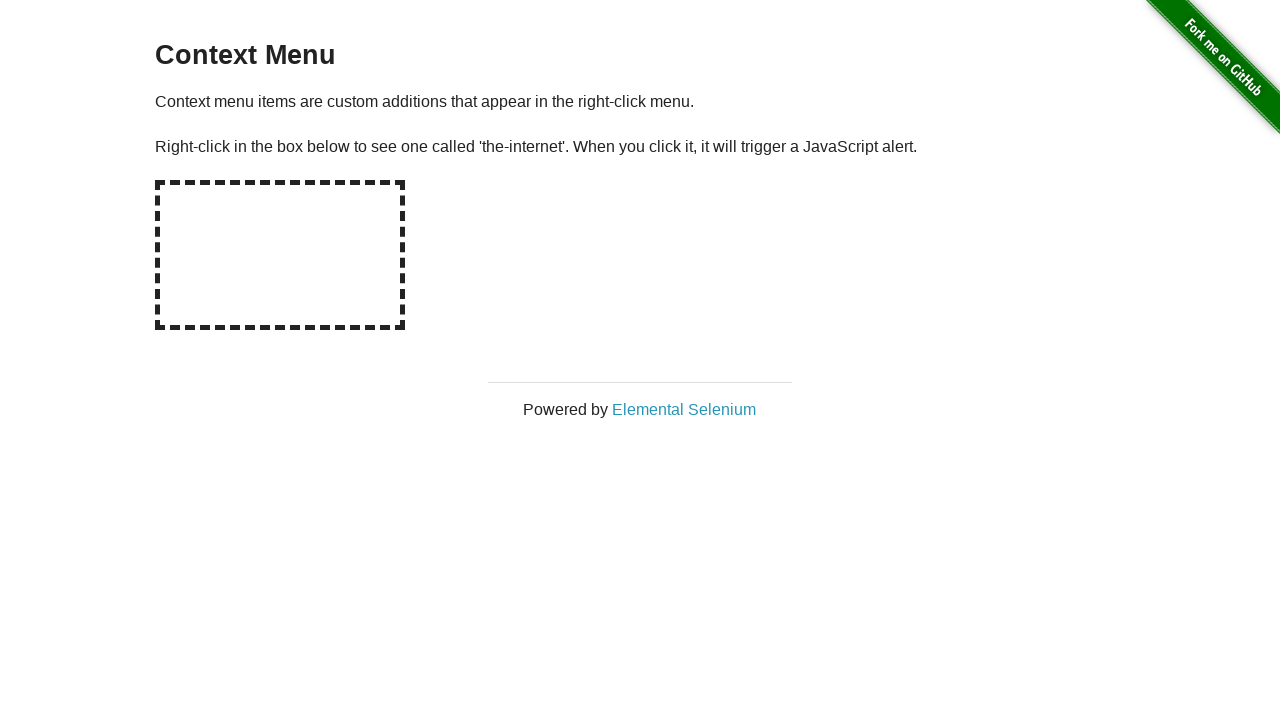

Verified h1 heading text equals 'Elemental Selenium'
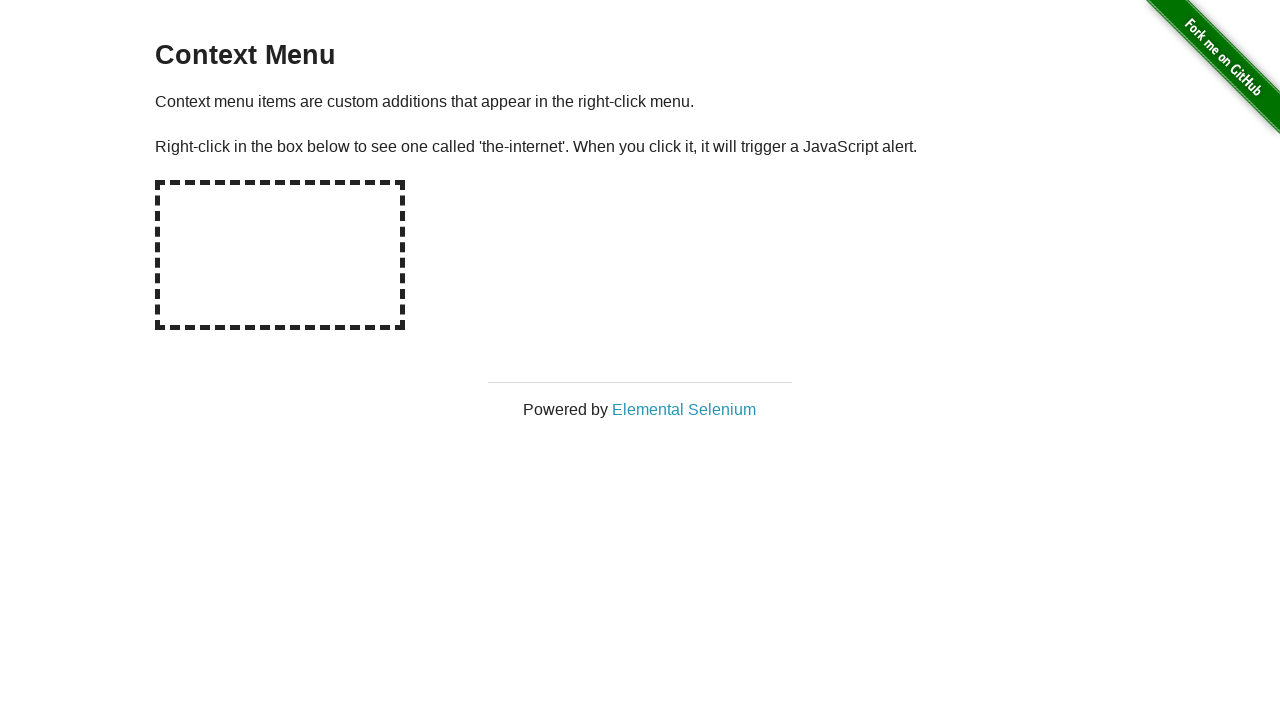

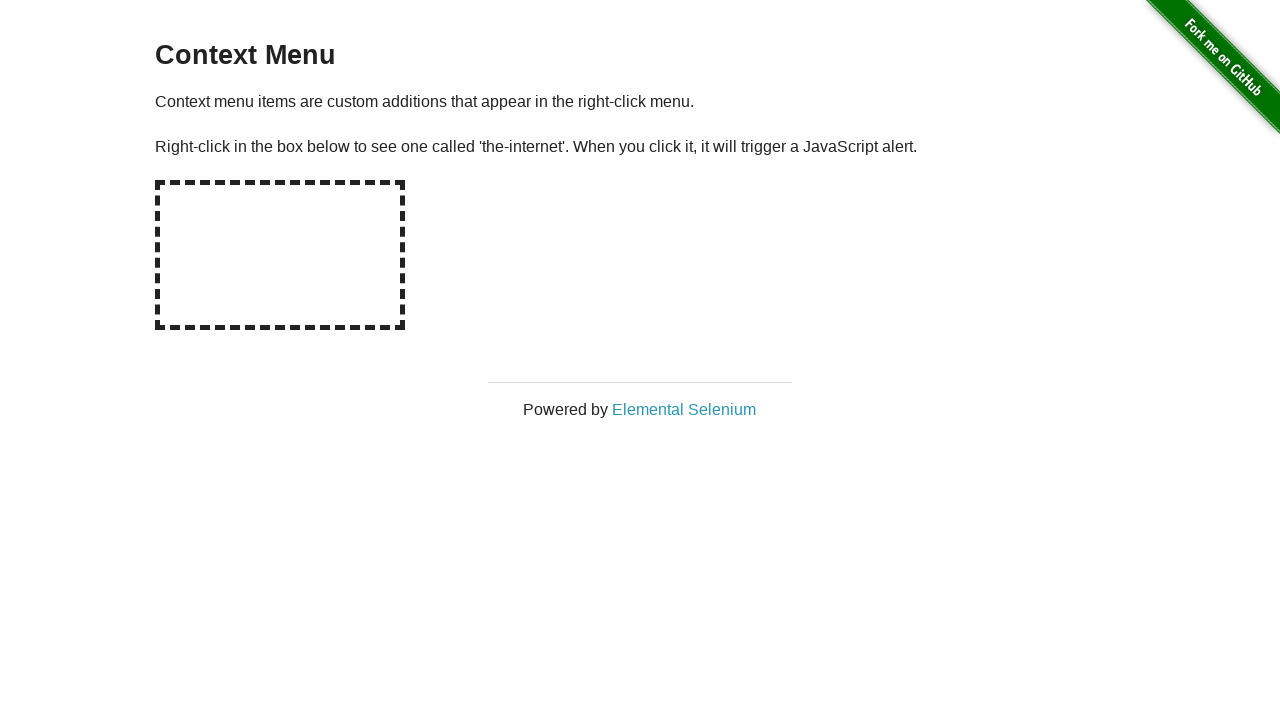